Tests dynamic click functionality on a button (regular click) and verifies the success message is displayed

Starting URL: https://demoqa.com/buttons

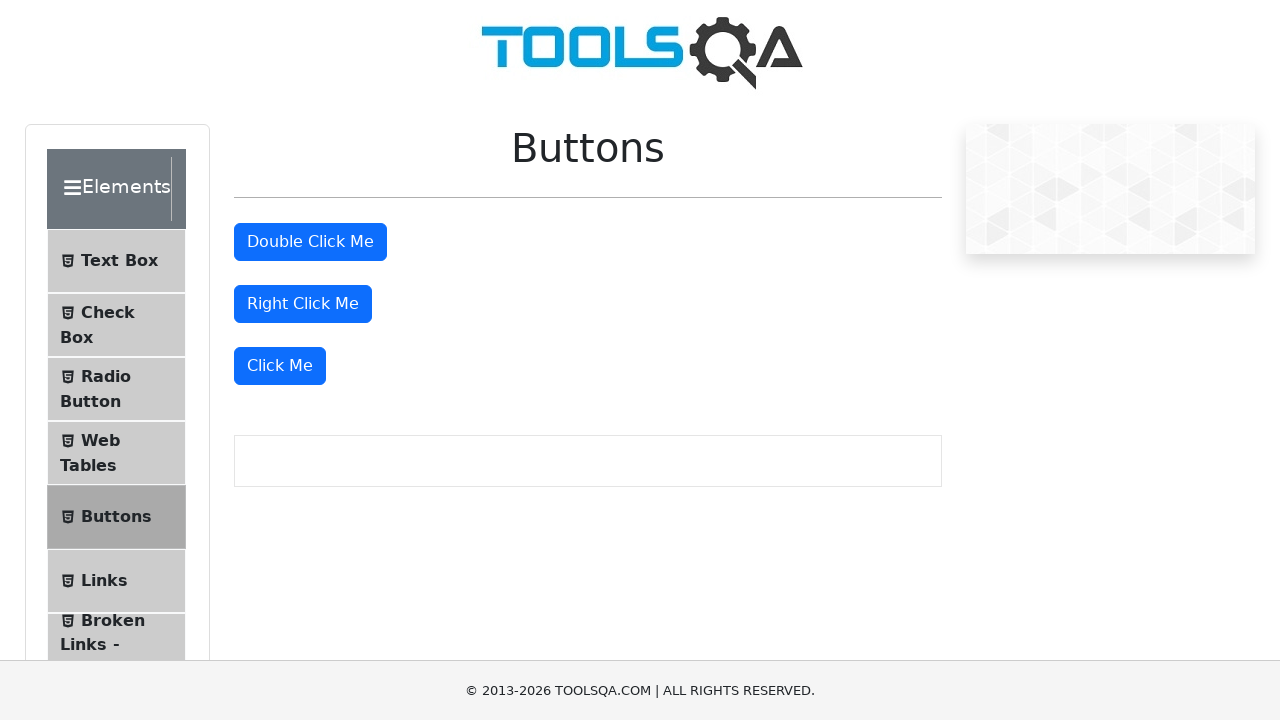

Scrolled dynamic click button into view
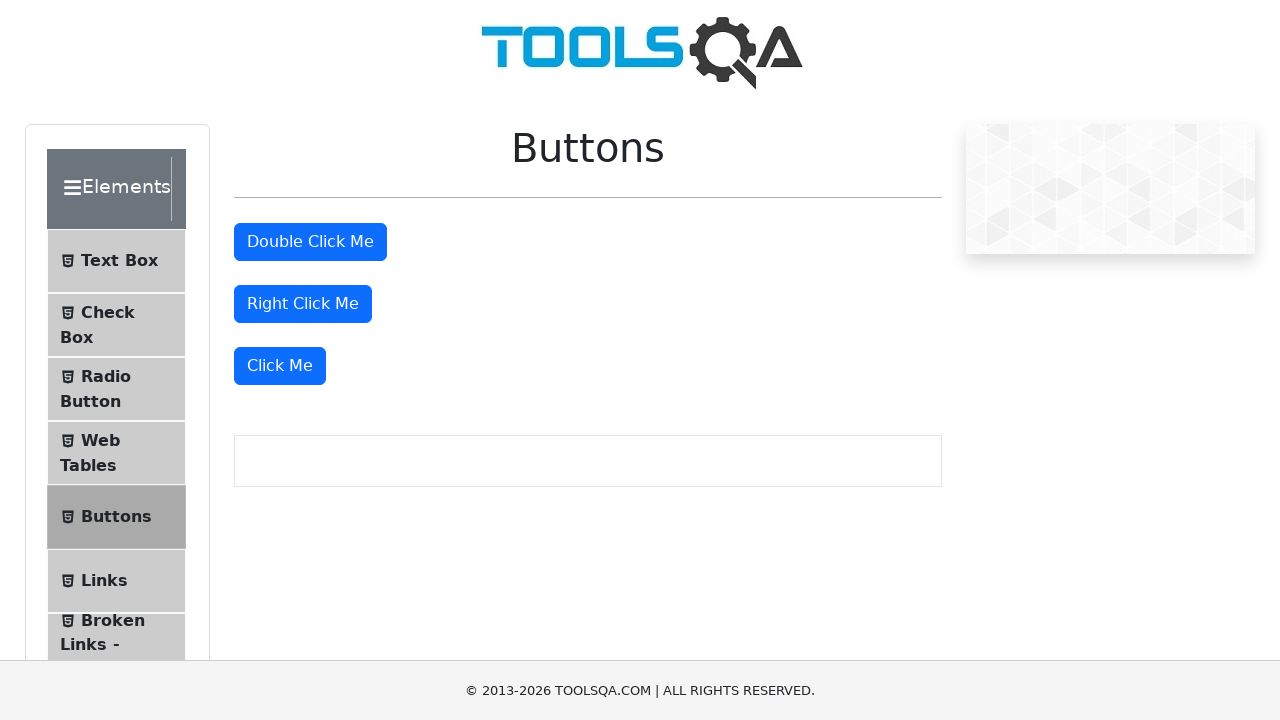

Clicked the dynamic click button at (280, 366) on xpath=//*[@id='rightClickBtn']/../following-sibling::div/button
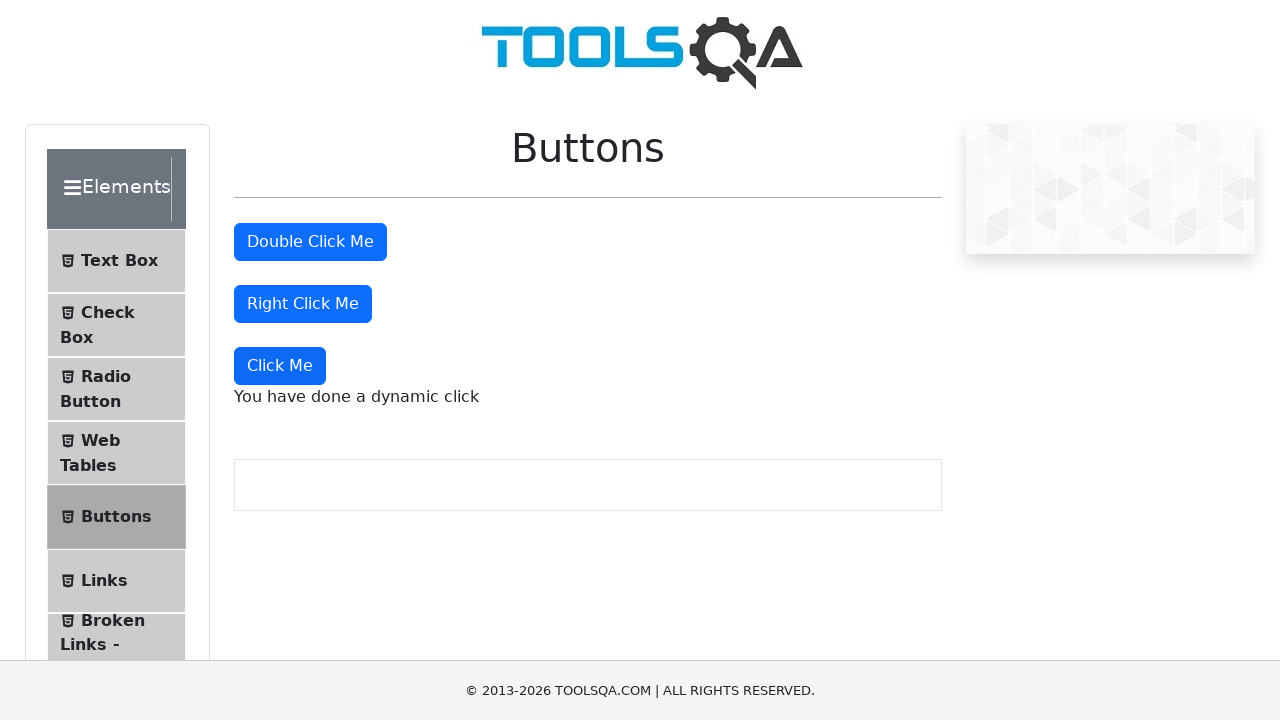

Success message appeared after dynamic click
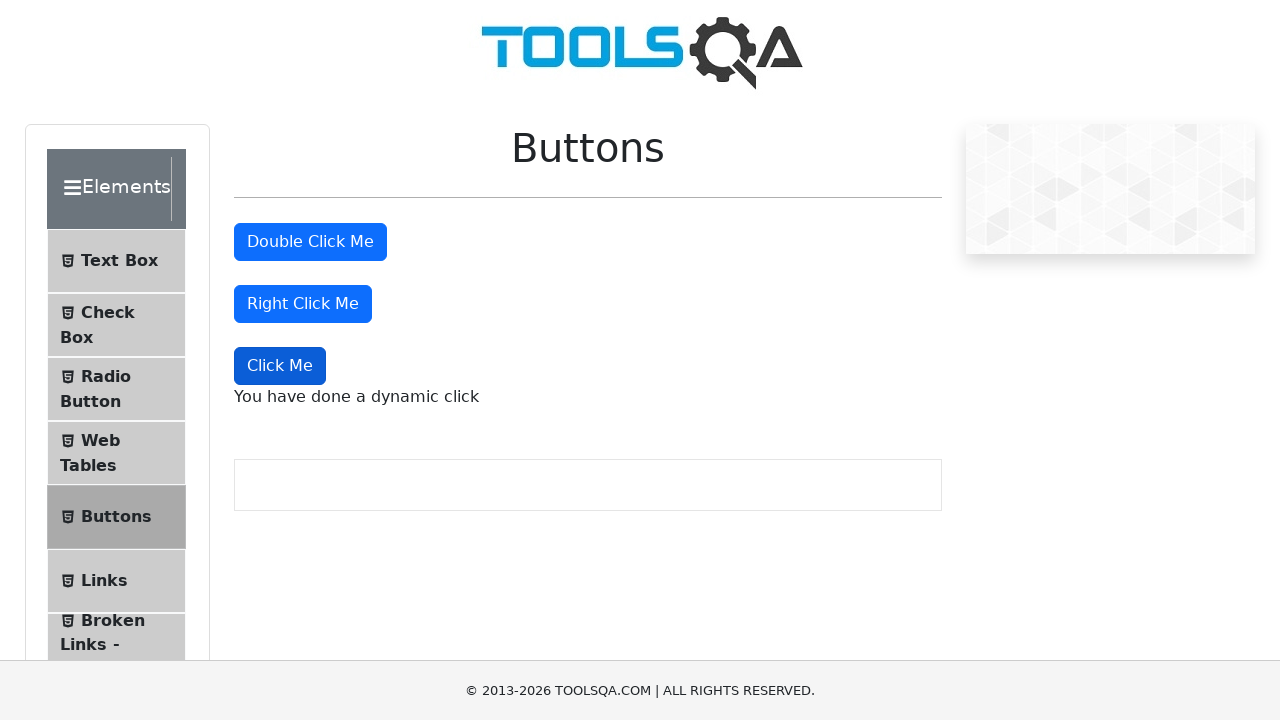

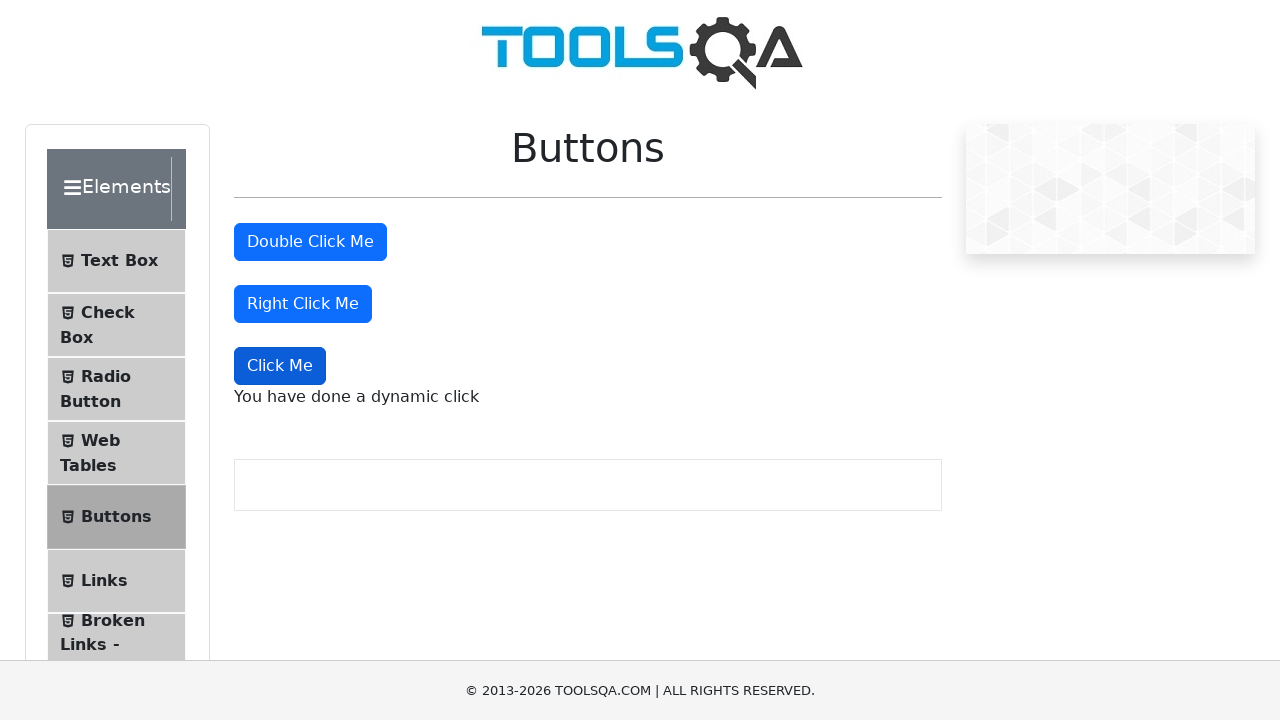